Tests browser window and tab management by opening new tabs and windows, switching between them, and closing them

Starting URL: https://demoqa.com/browser-windows

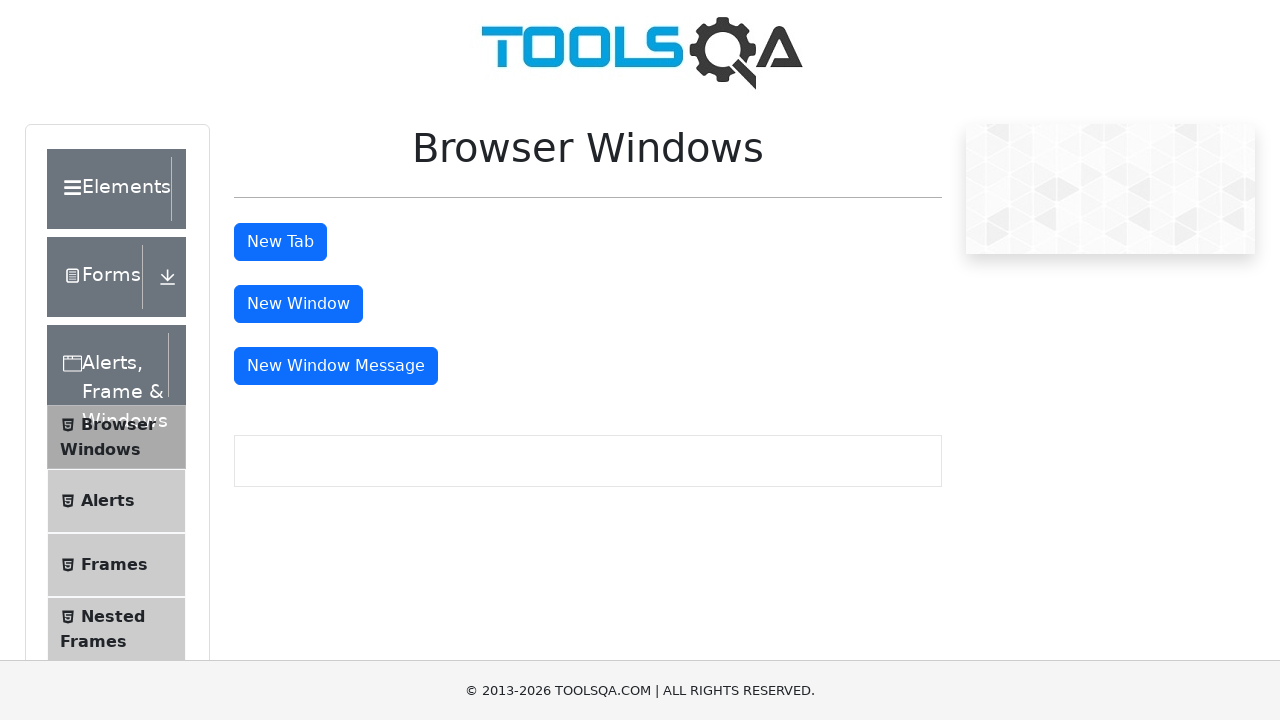

Clicked button to open new tab at (280, 242) on #tabButton
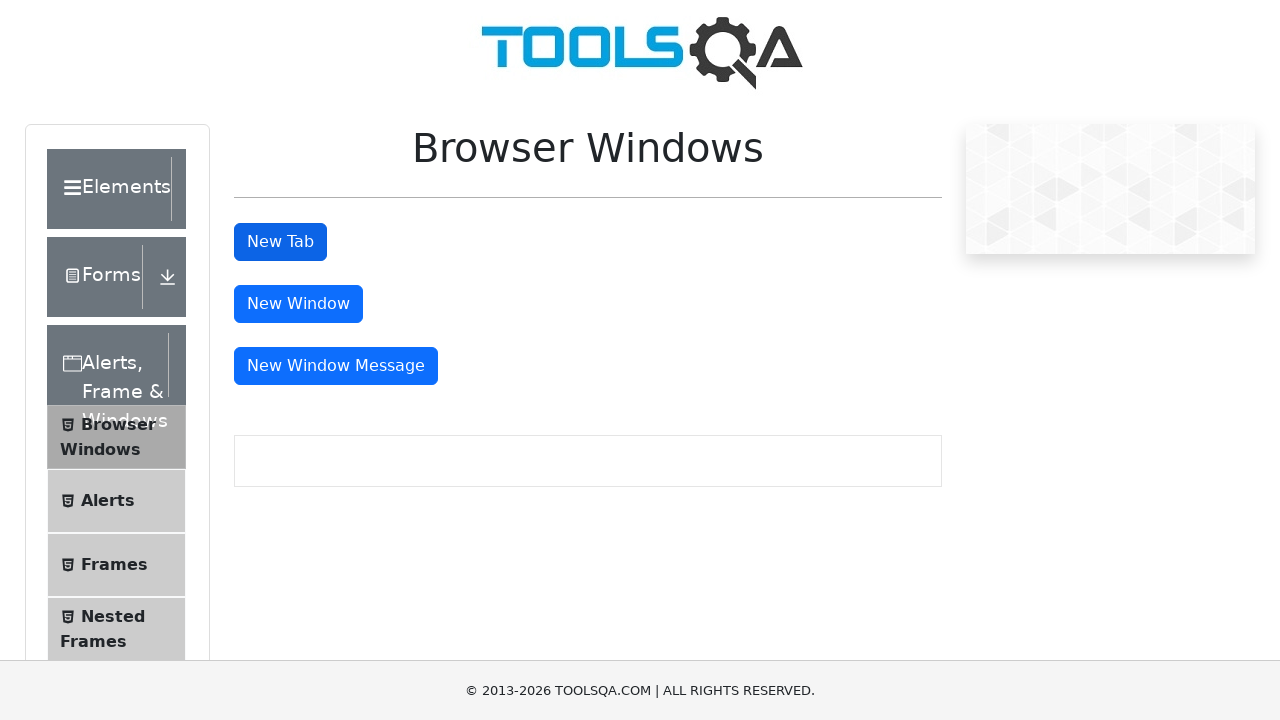

New tab opened and captured at (280, 242) on #tabButton
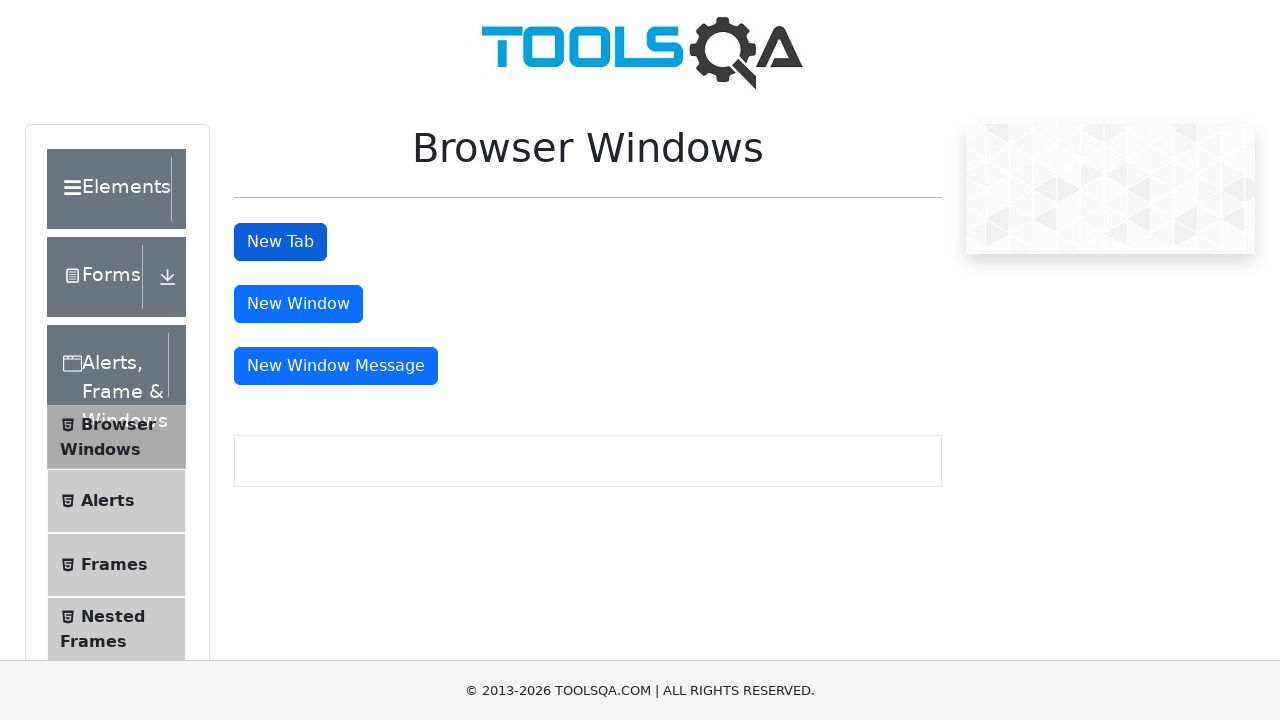

Switched back to original page
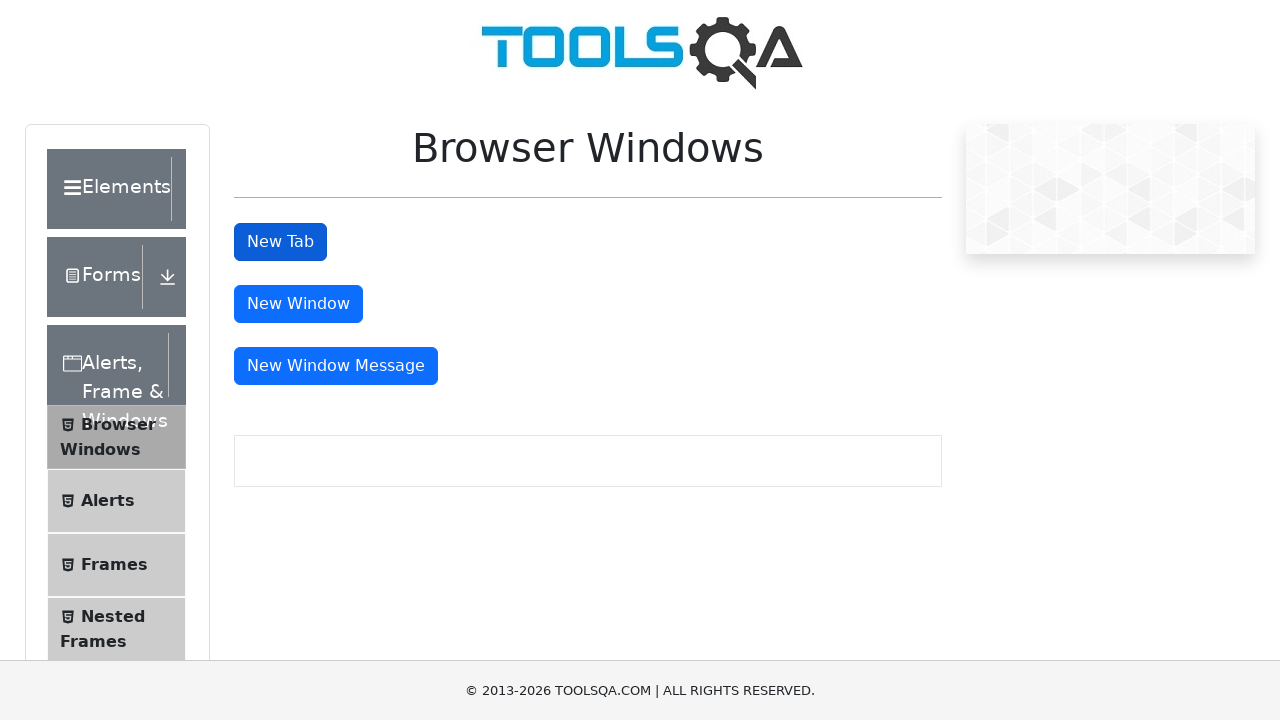

Clicked button to open new window at (298, 304) on #windowButton
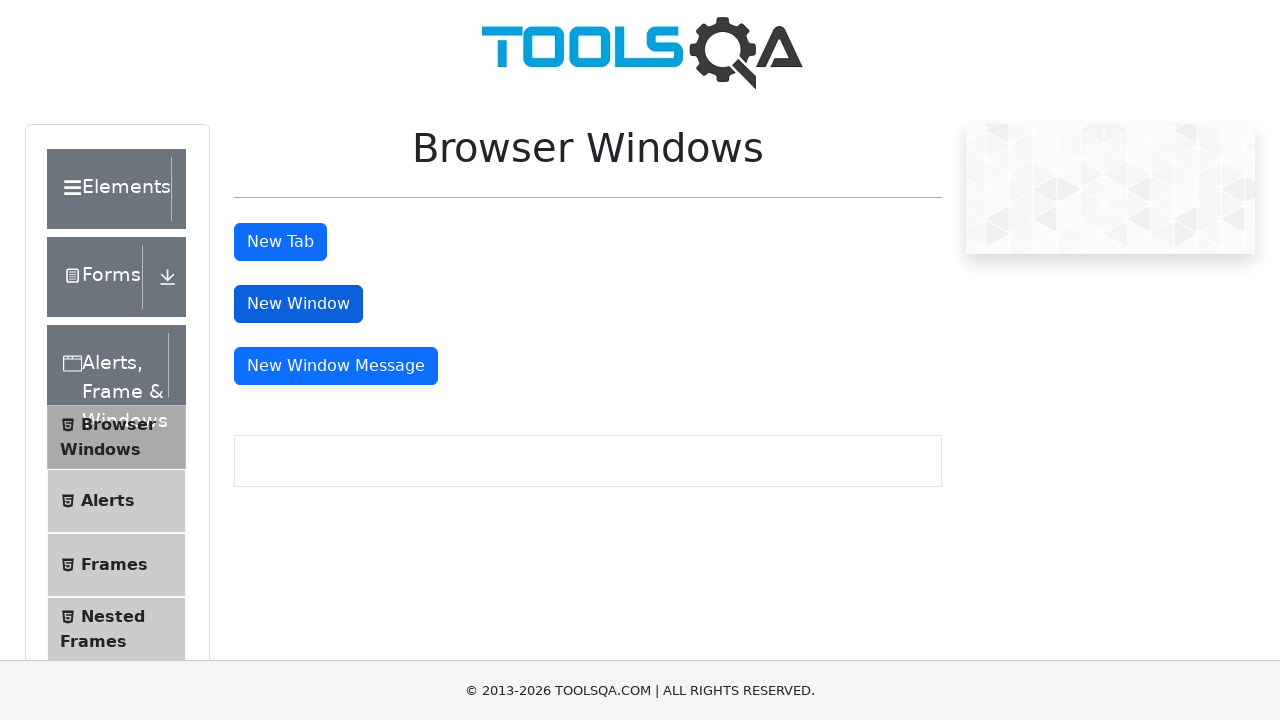

New window opened and captured at (298, 304) on #windowButton
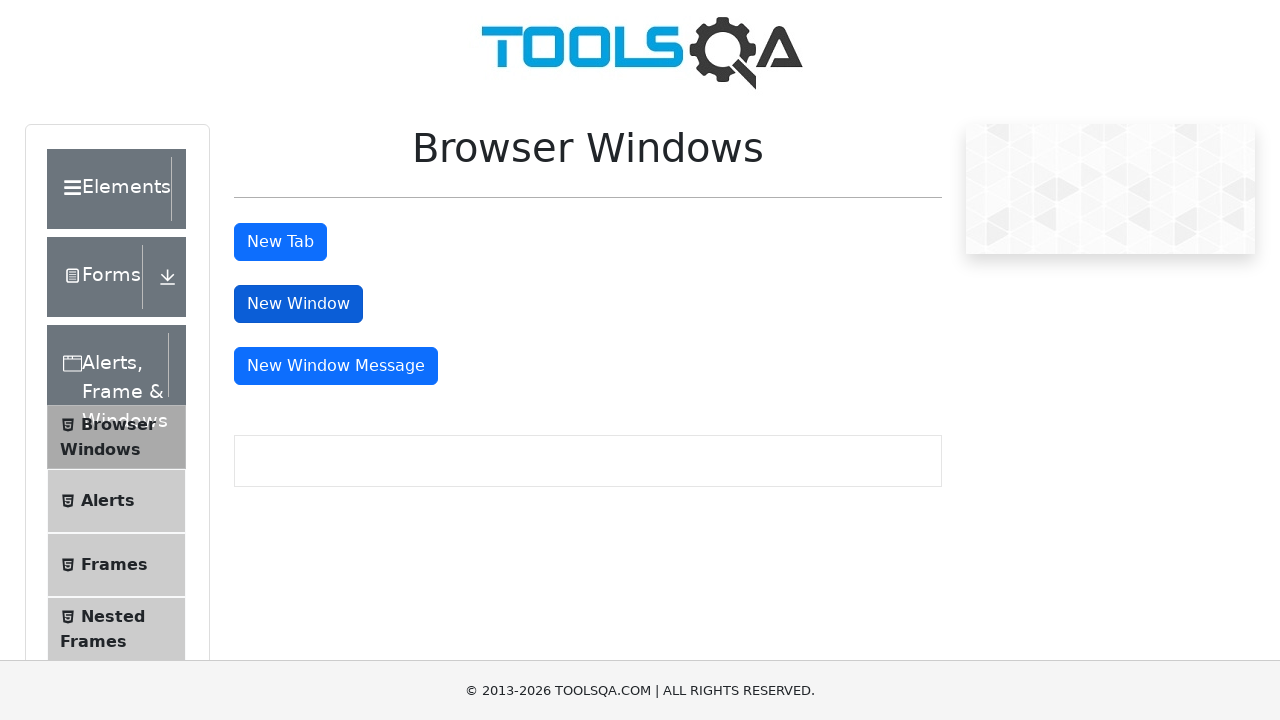

Clicked button to open message window at (336, 366) on #messageWindowButton
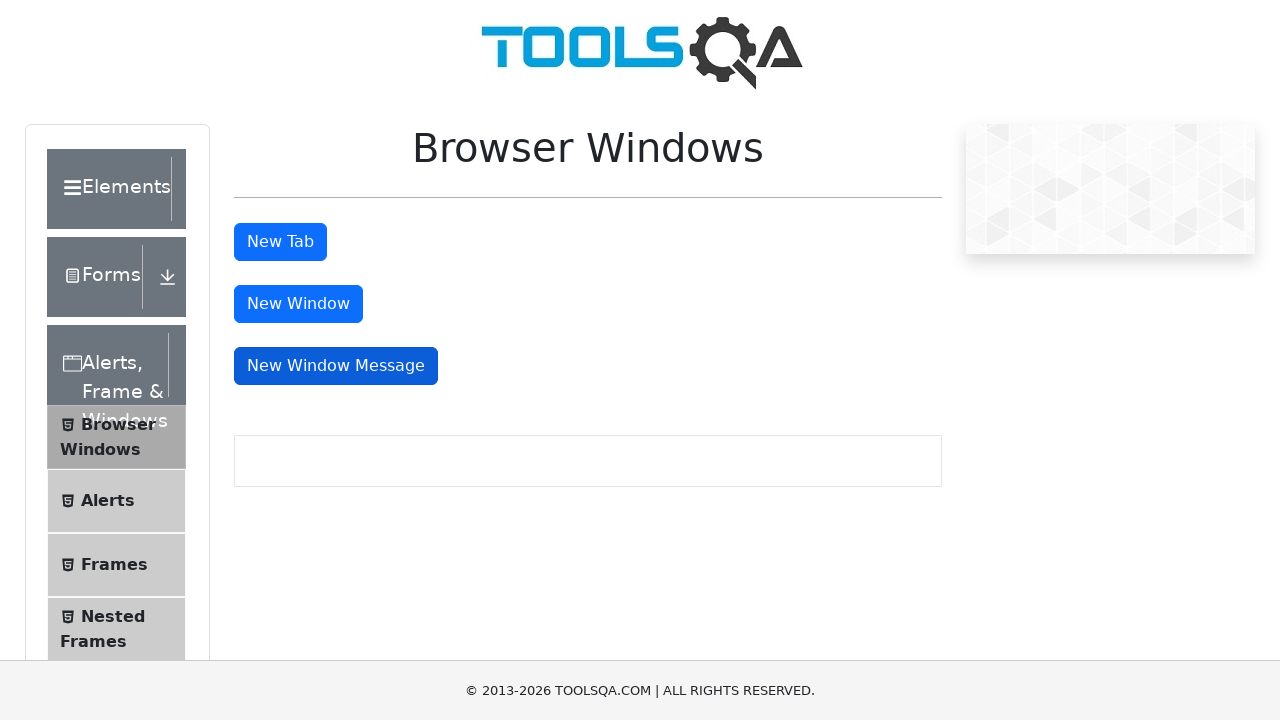

Closed the new window
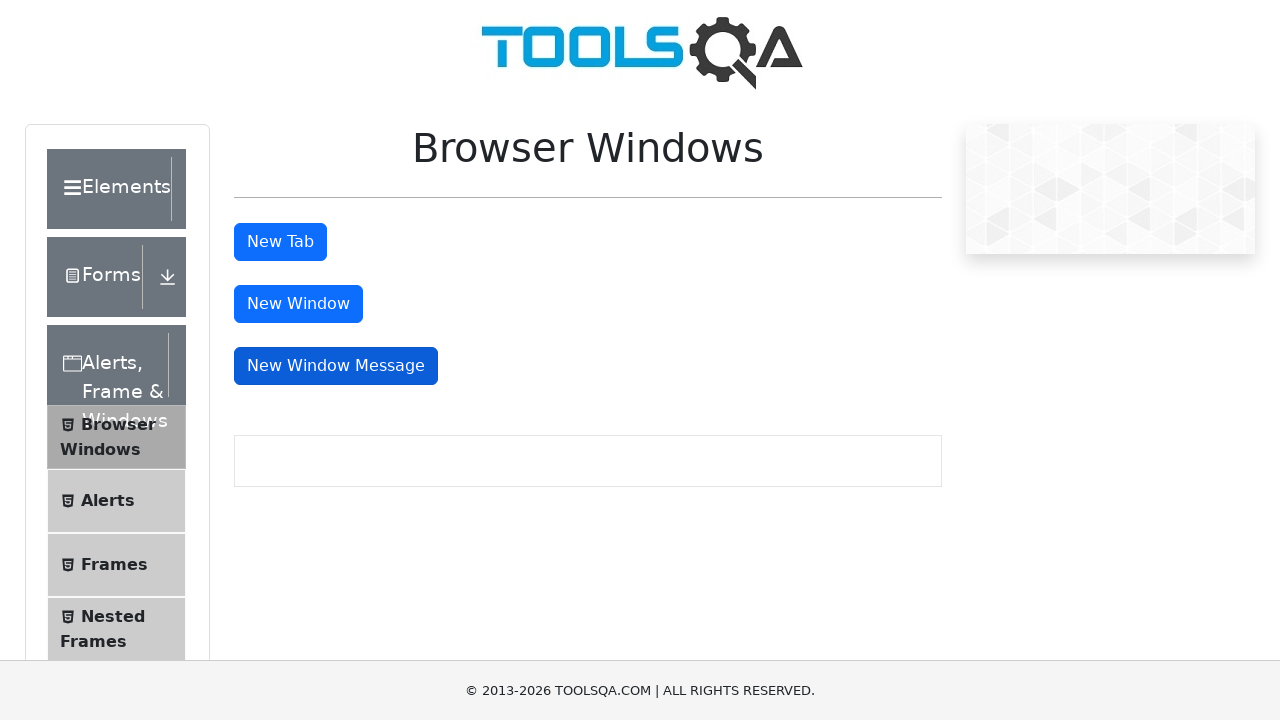

Closed the new tab
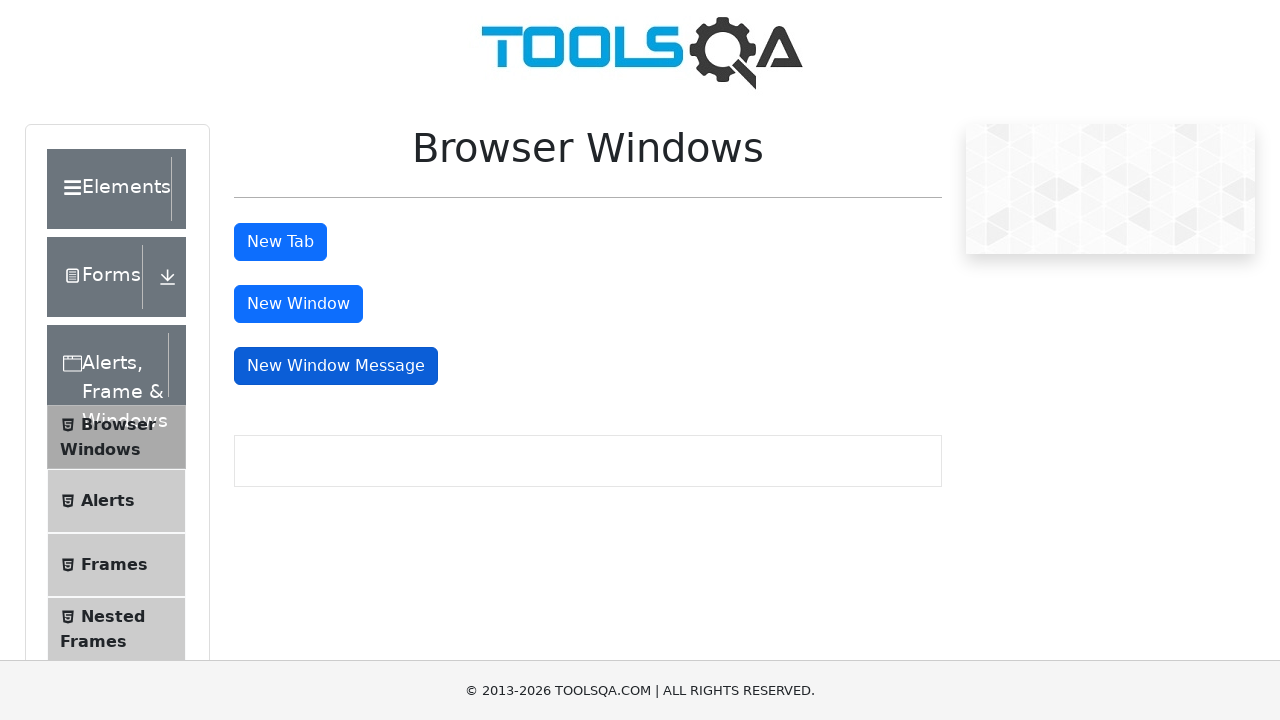

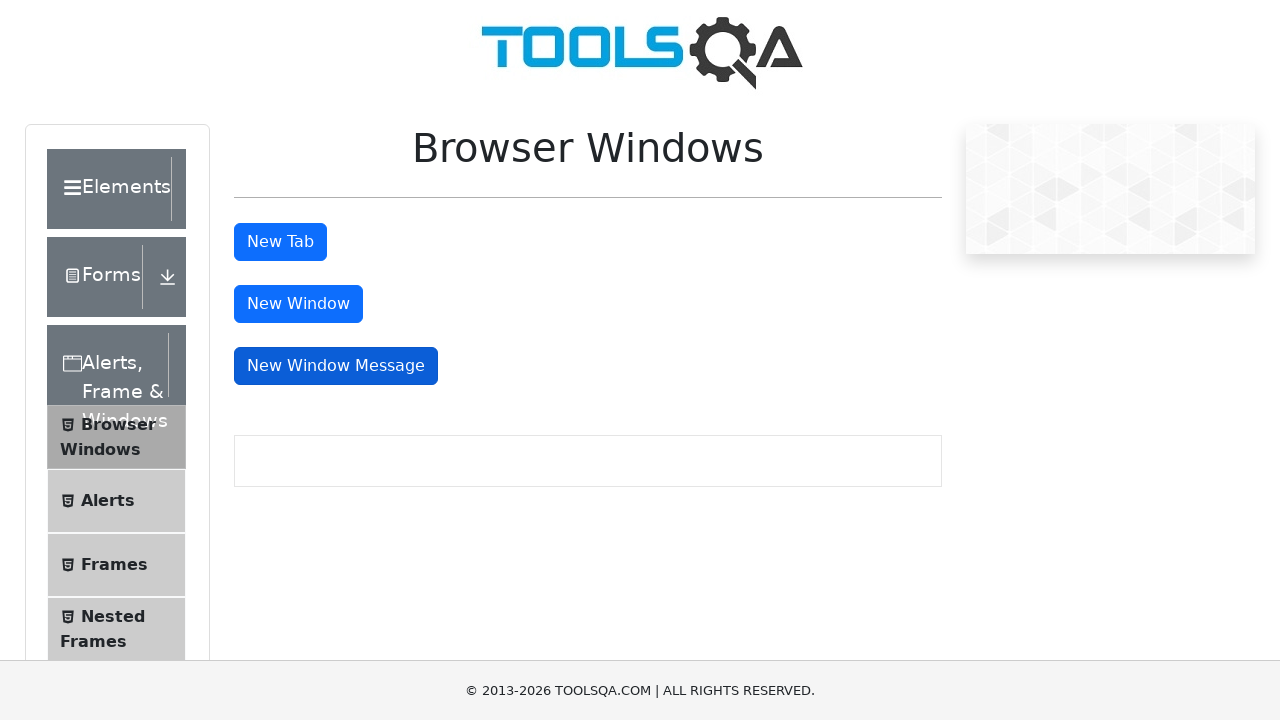